Tests navigation flow by clicking on A/B Testing link, verifying the page title, then navigating back to the home page

Starting URL: https://practice.cydeo.com/

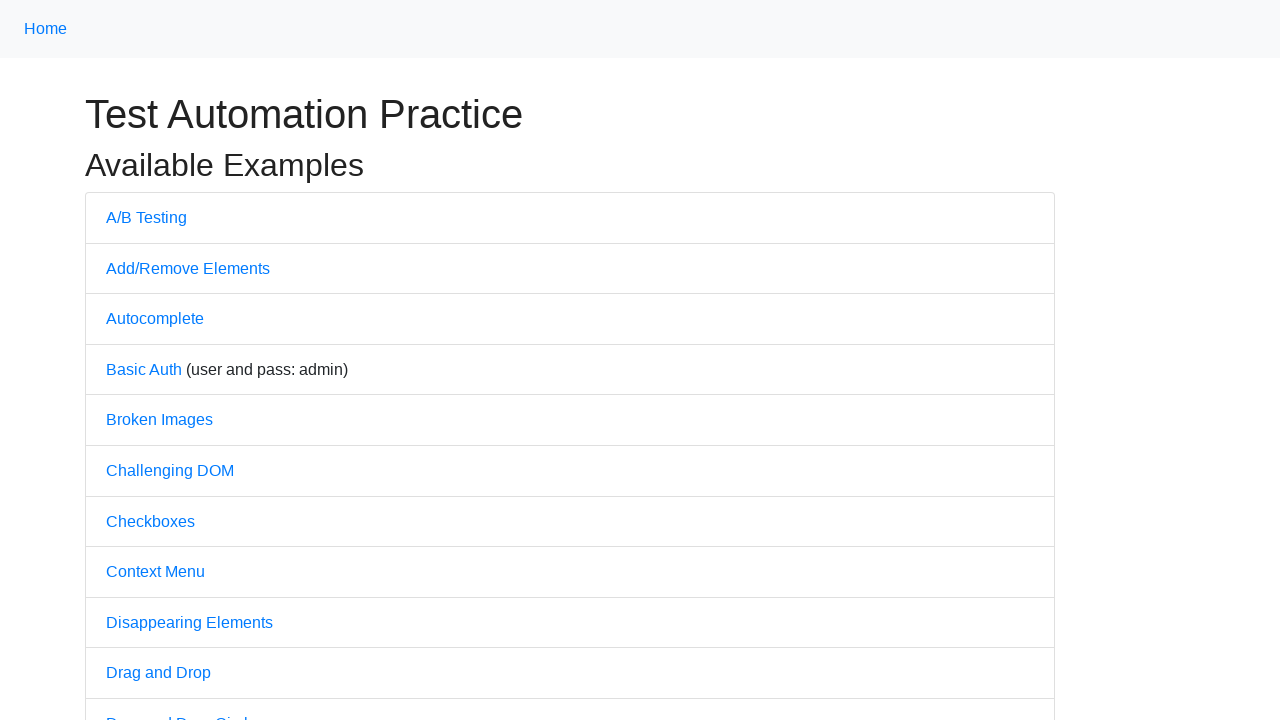

Clicked on A/B Testing link at (146, 217) on text=A/B Testing
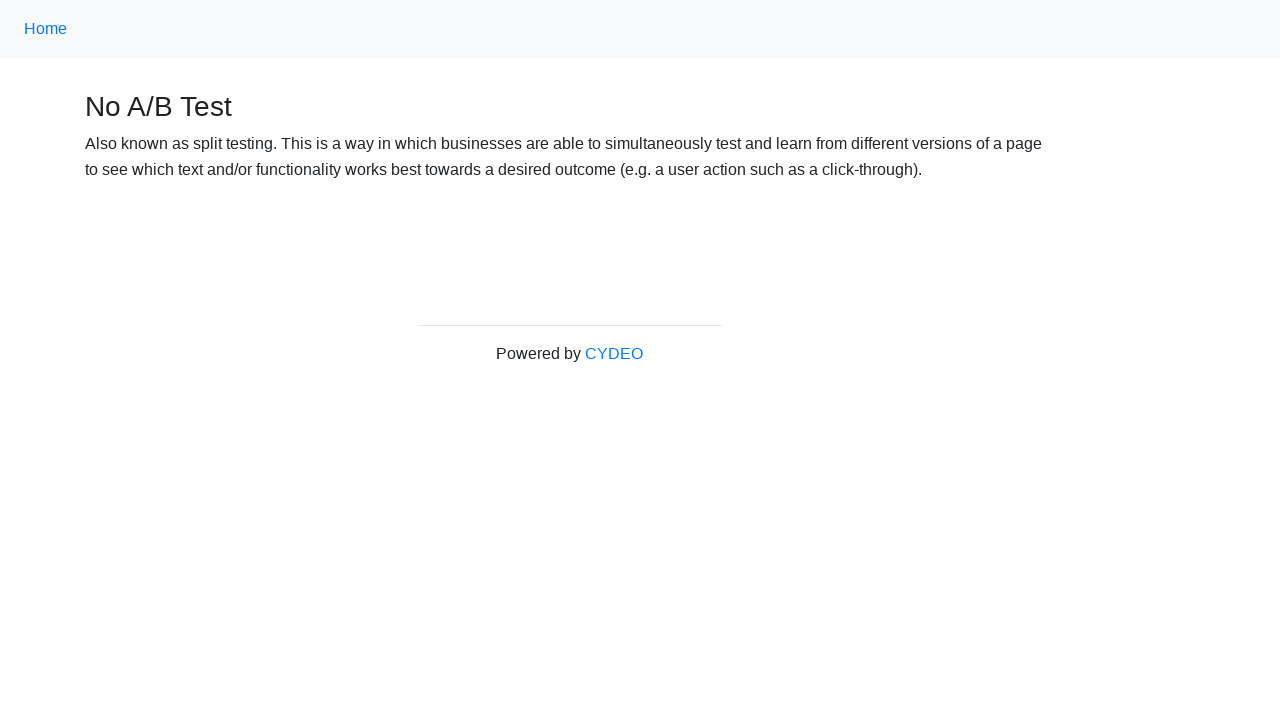

Verified A/B Testing page title contains 'No A/B Test'
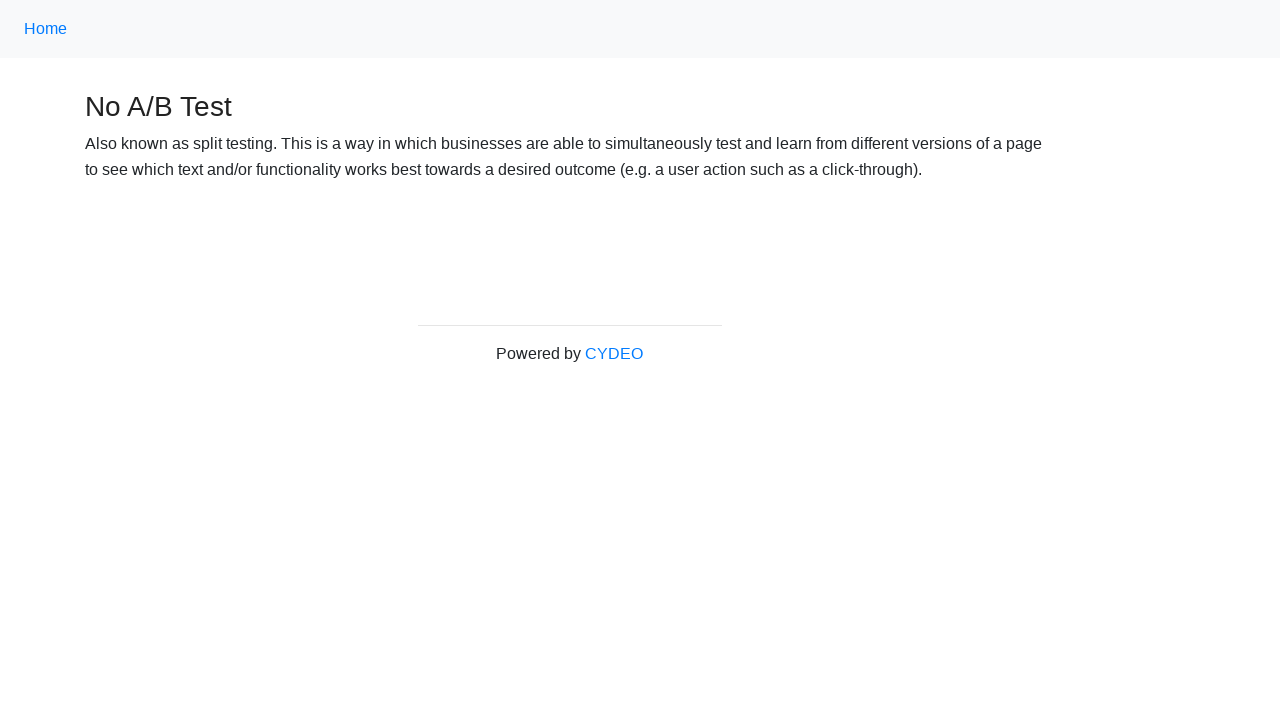

Navigated back to home page
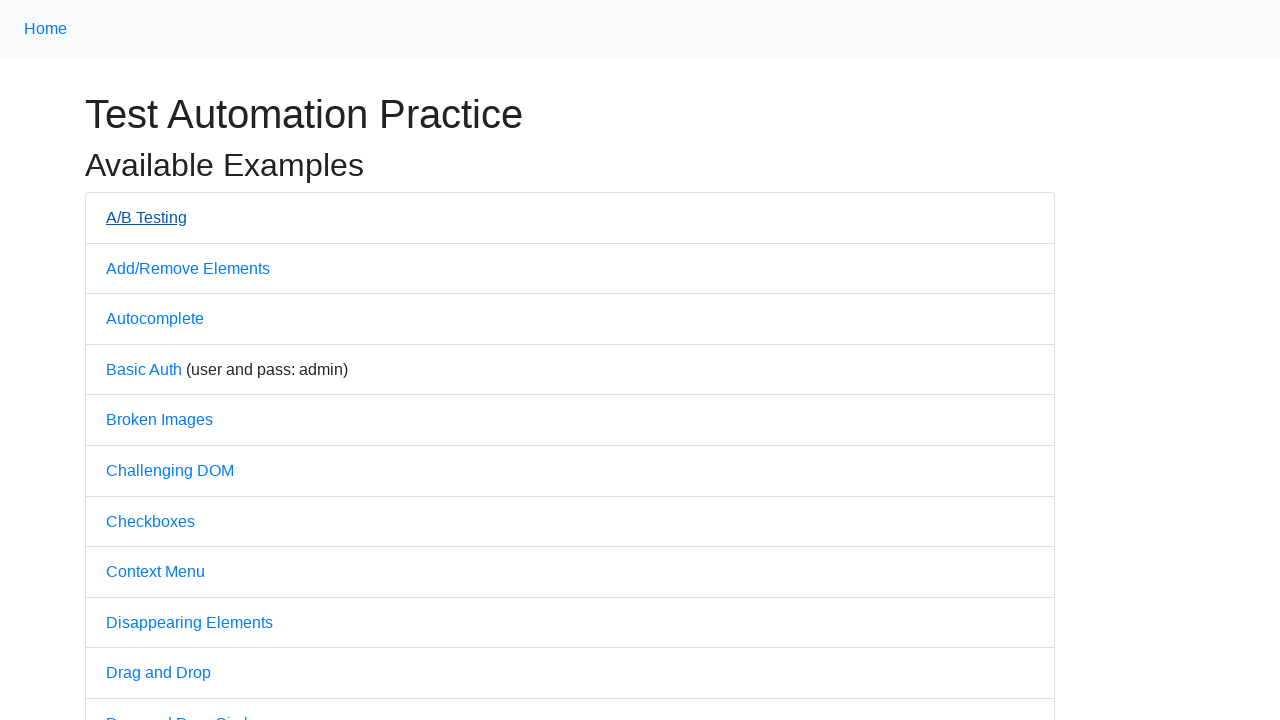

Verified home page title contains 'Practice'
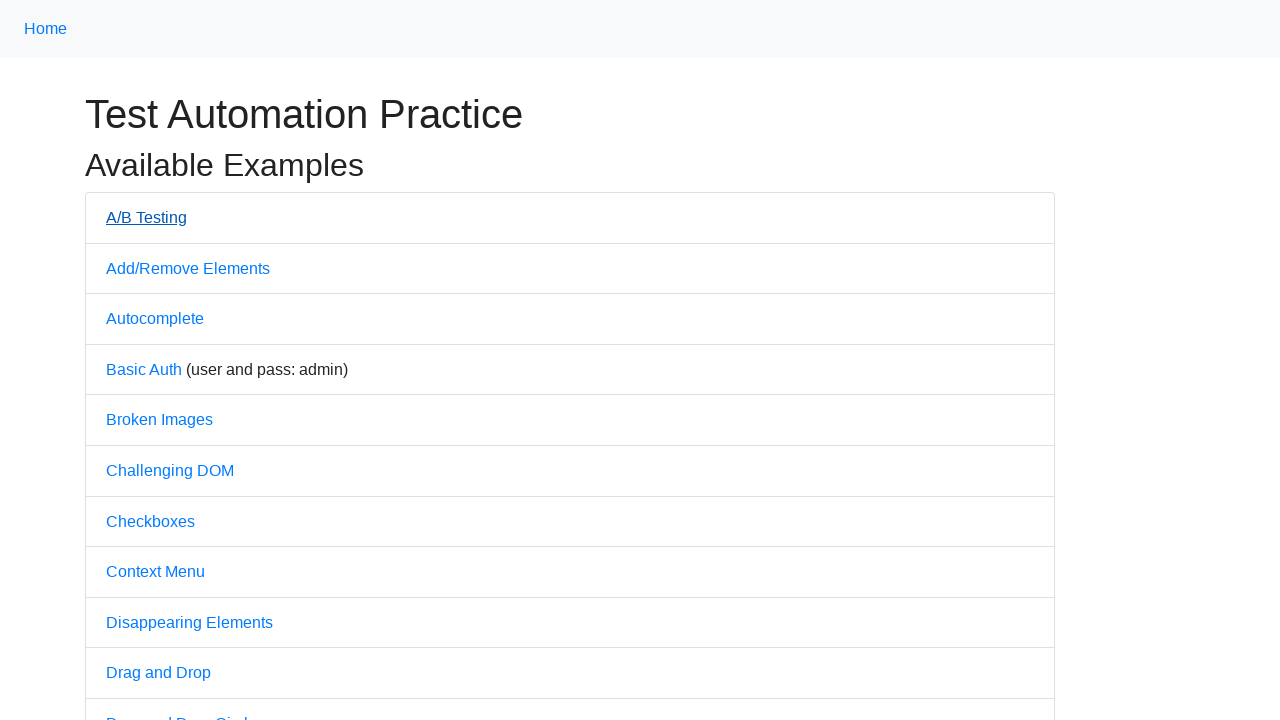

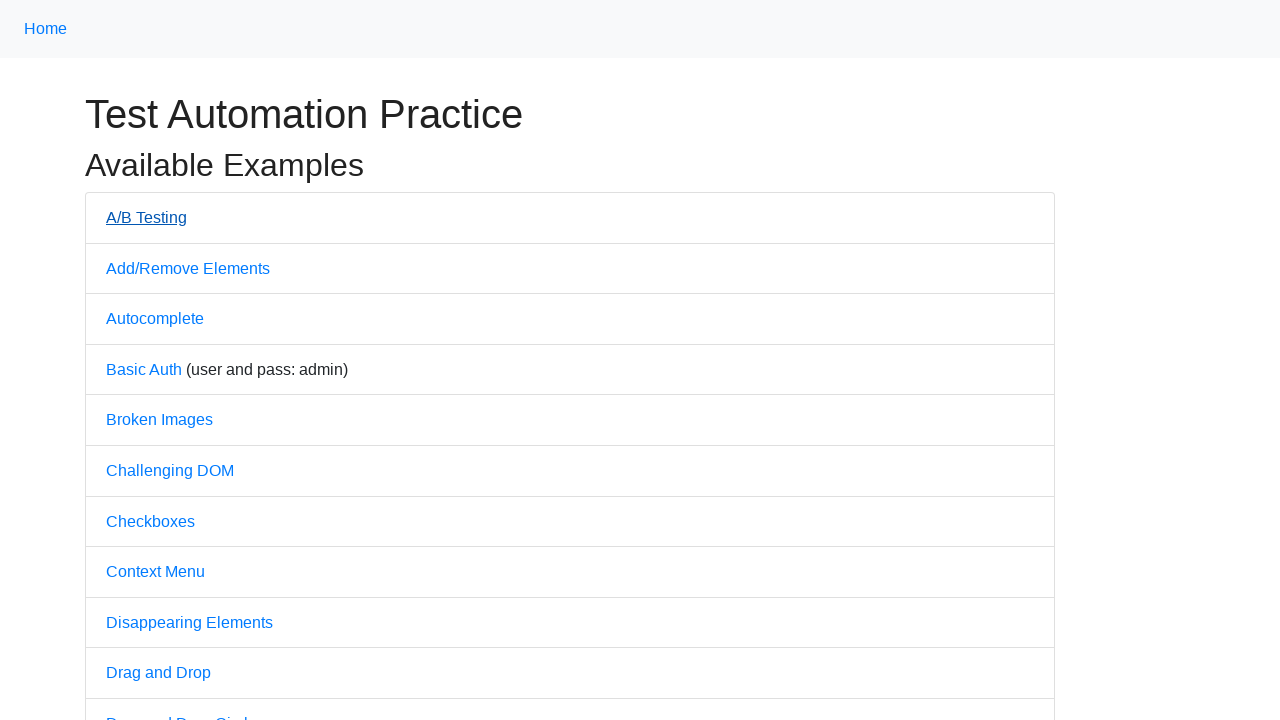